Tests drag and drop functionality by dragging an element from one location and dropping it onto a target element

Starting URL: http://only-testing-blog.blogspot.in/2014/09/drag-and-drop.html

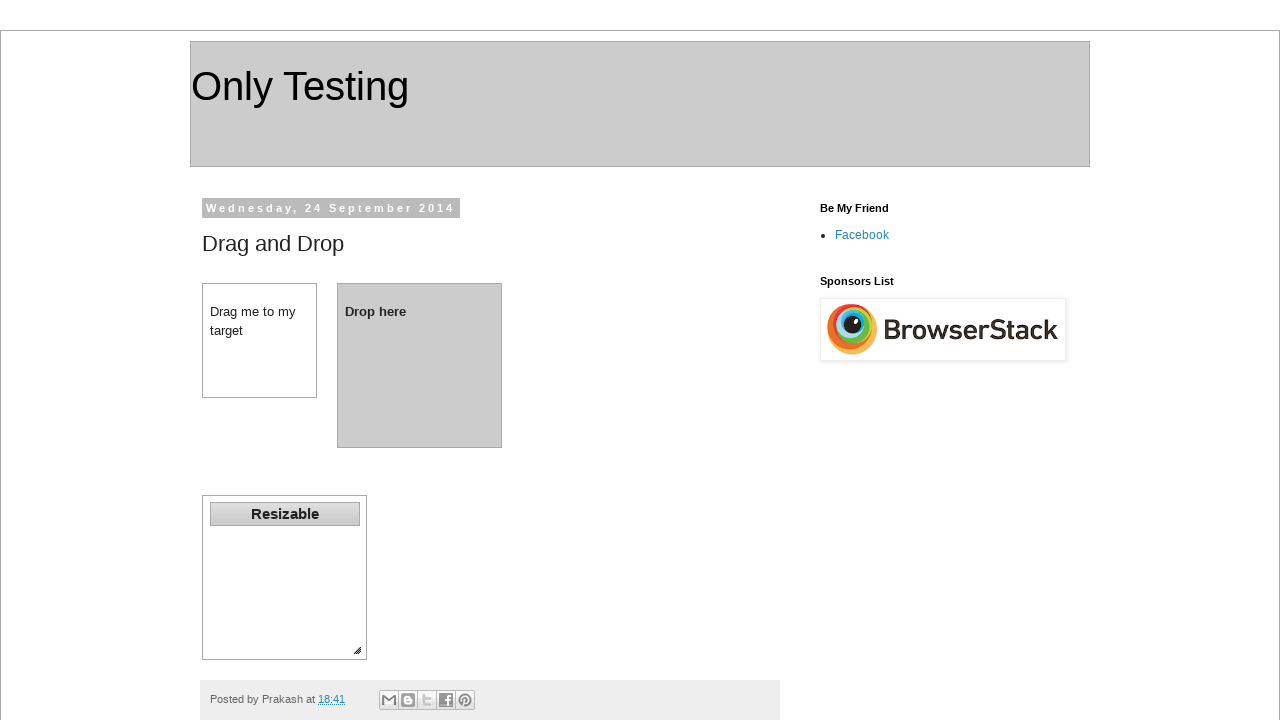

Navigated to drag and drop test page
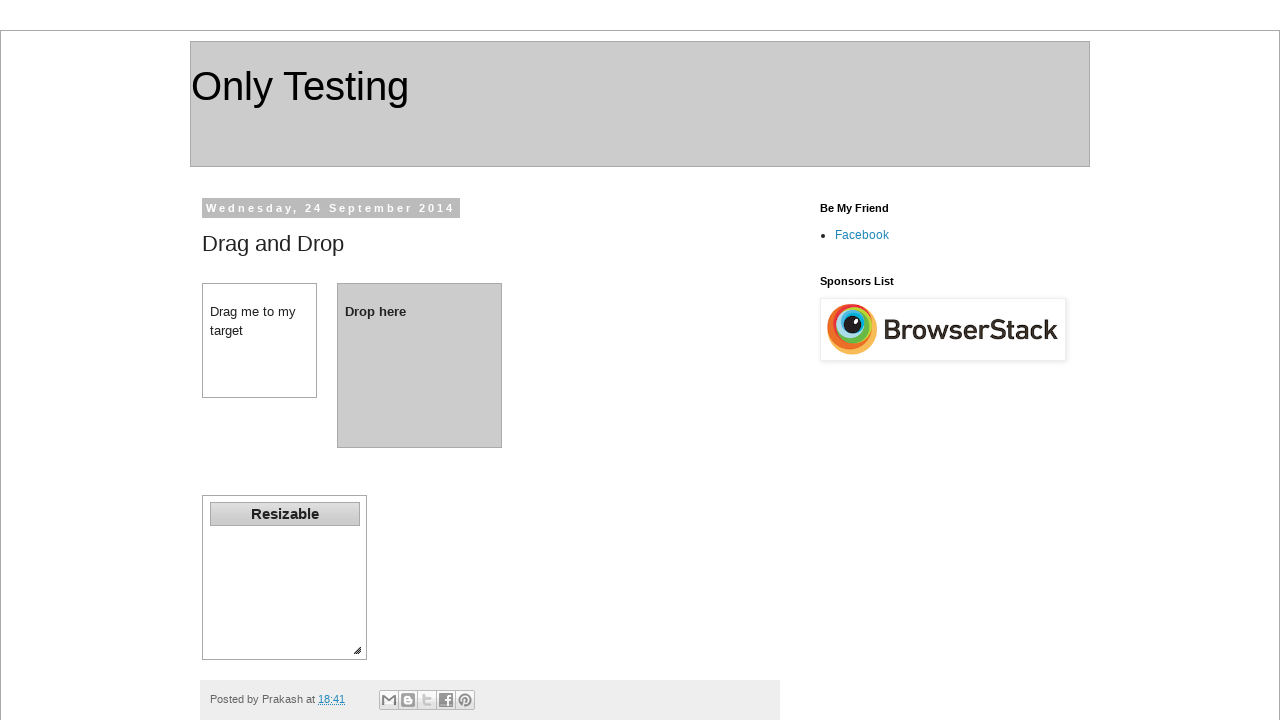

Located the draggable element with id 'dragdiv'
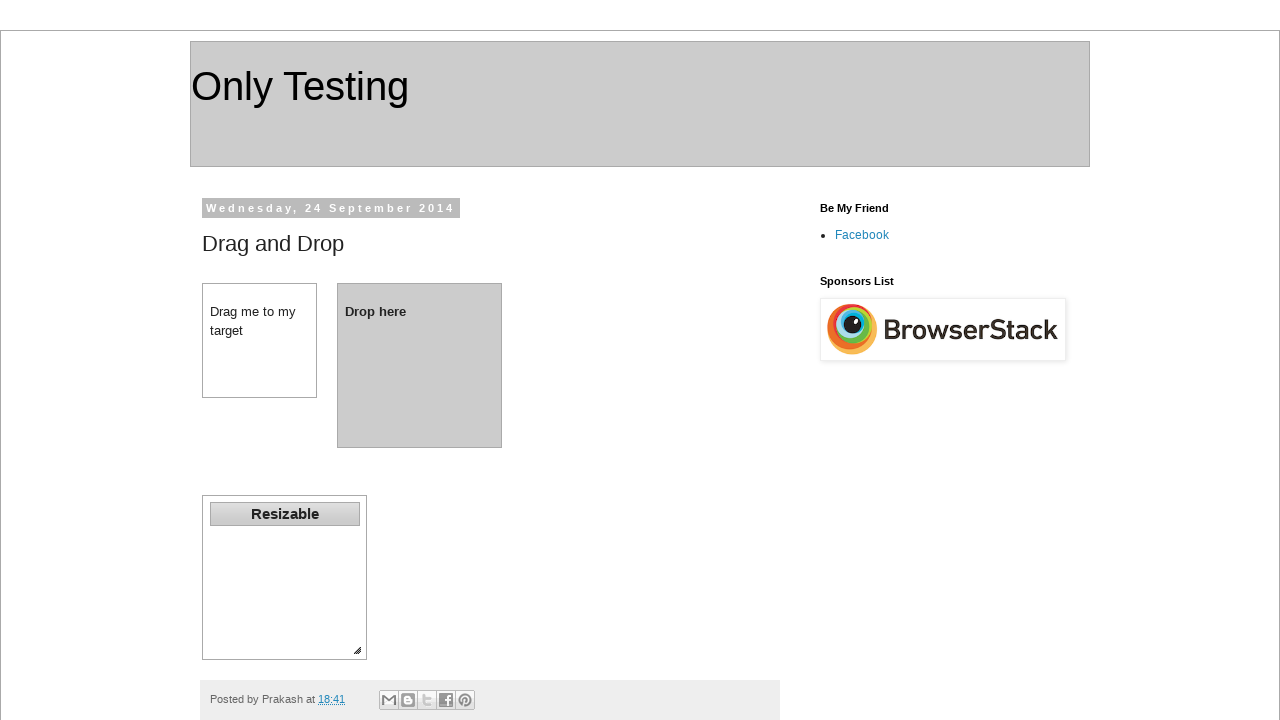

Located the drop target element with id 'dropdiv'
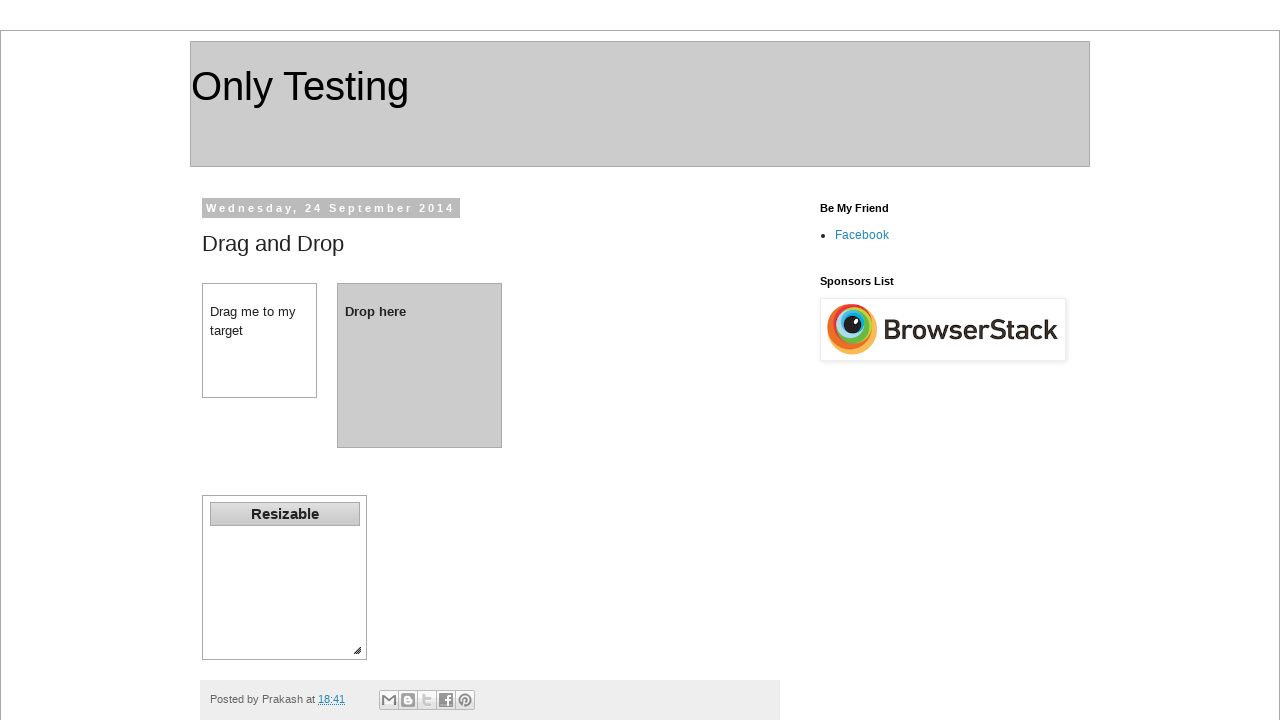

Dragged element from 'dragdiv' and dropped it onto 'dropdiv' at (420, 365)
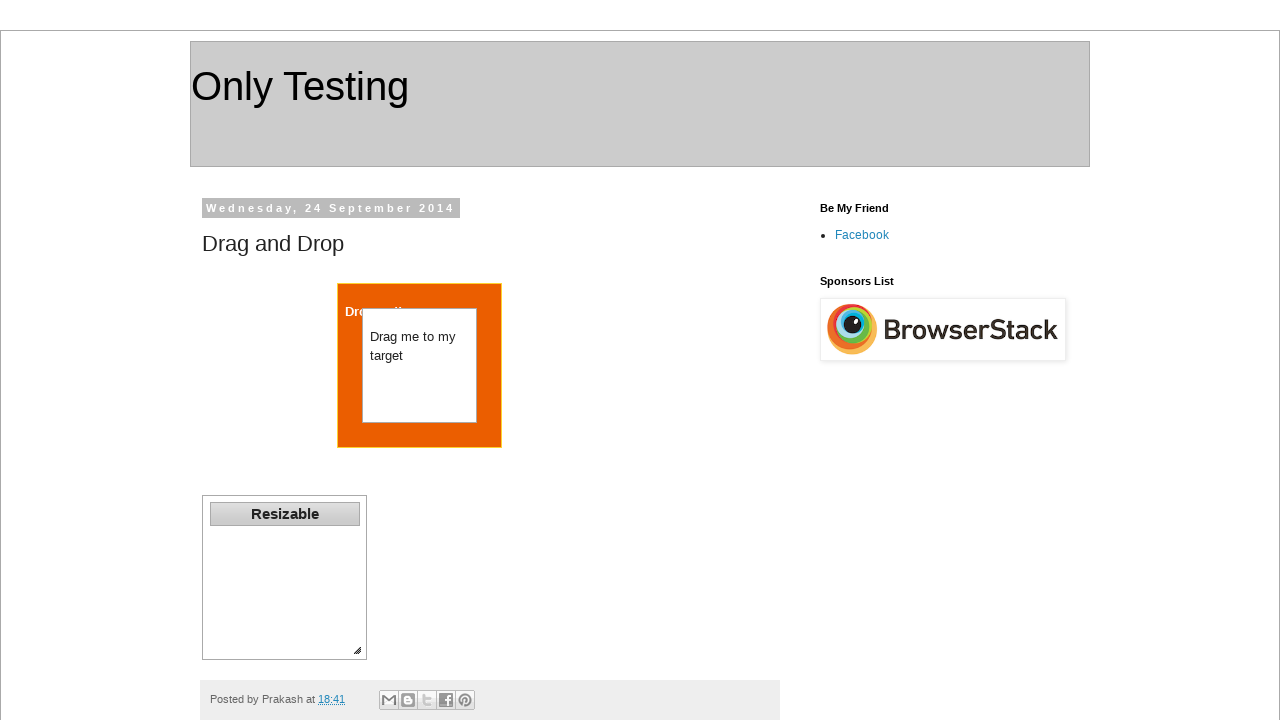

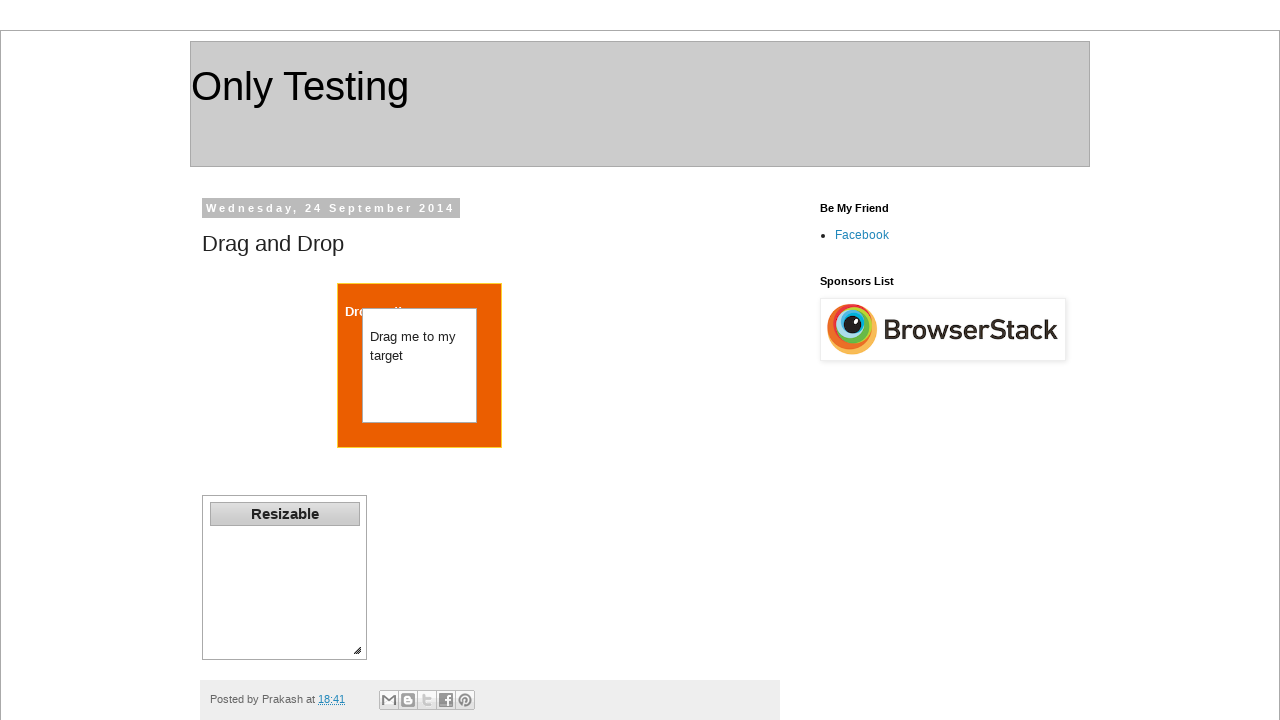